Tests opening a new browser tab, navigating to a different URL in the new tab, and verifying that two window handles exist.

Starting URL: https://the-internet.herokuapp.com/windows

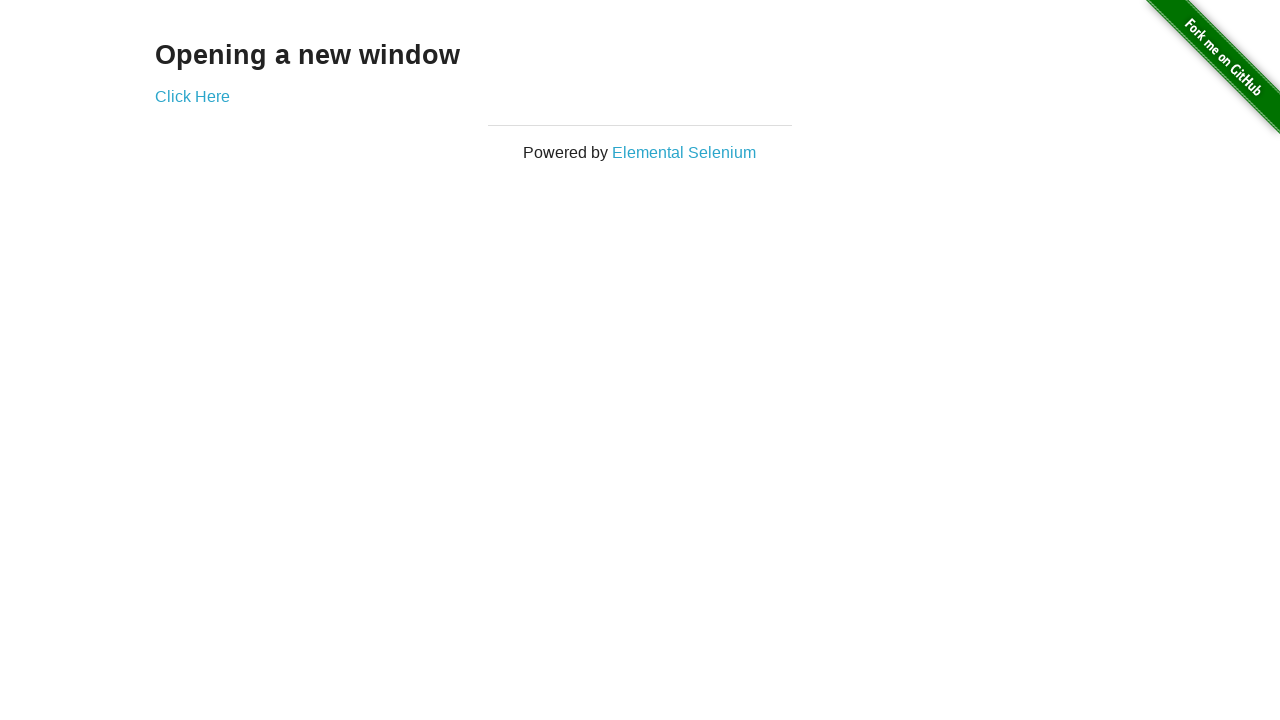

Opened a new browser tab
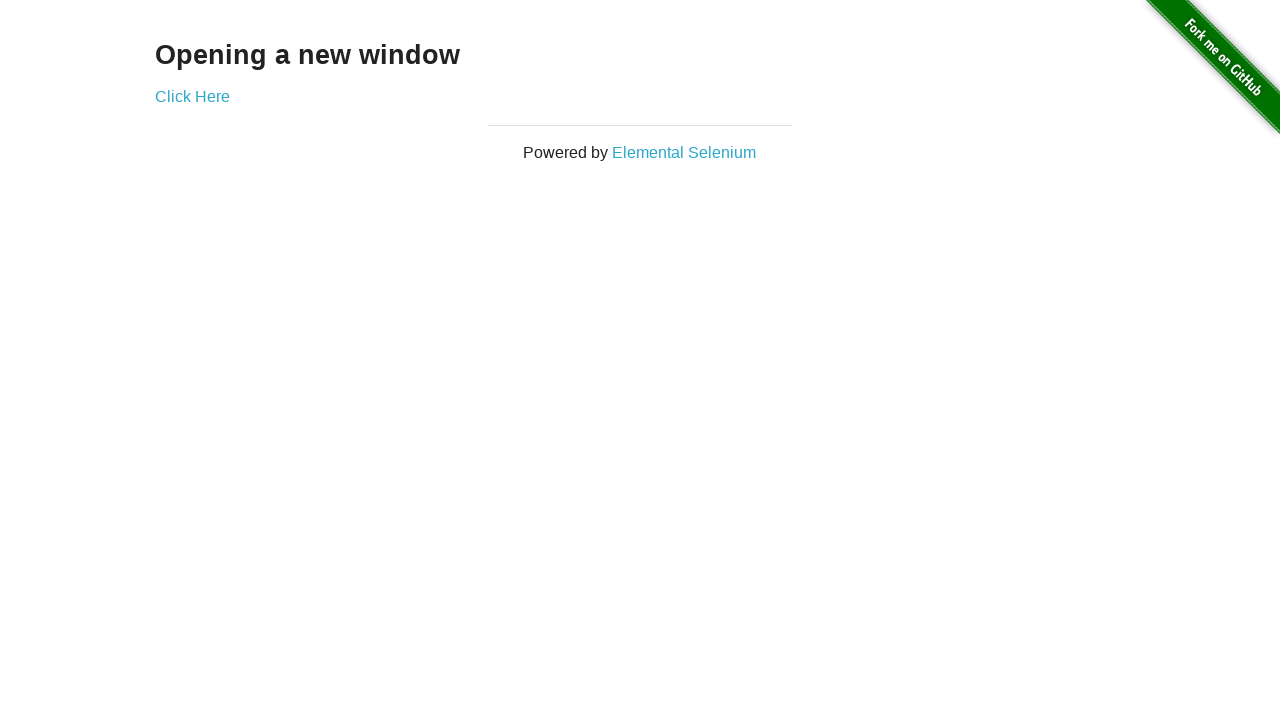

Navigated to https://the-internet.herokuapp.com/typos in new tab
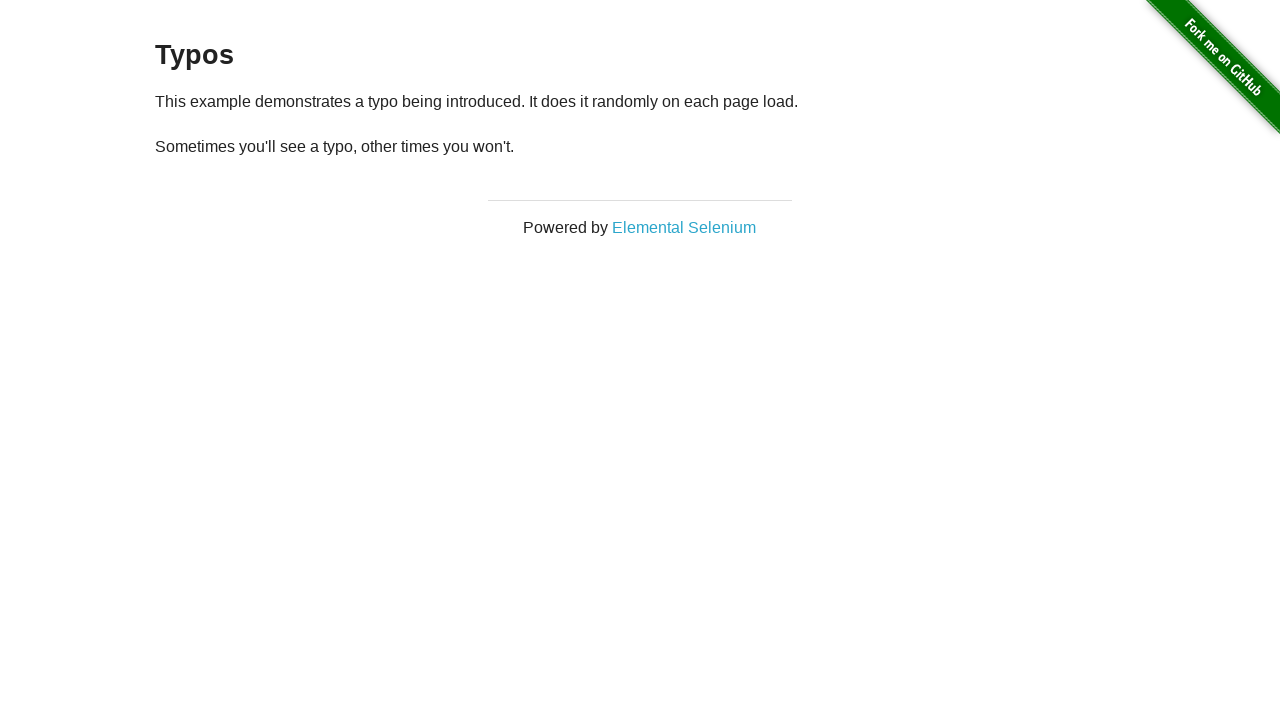

Verified that two window handles exist in the context
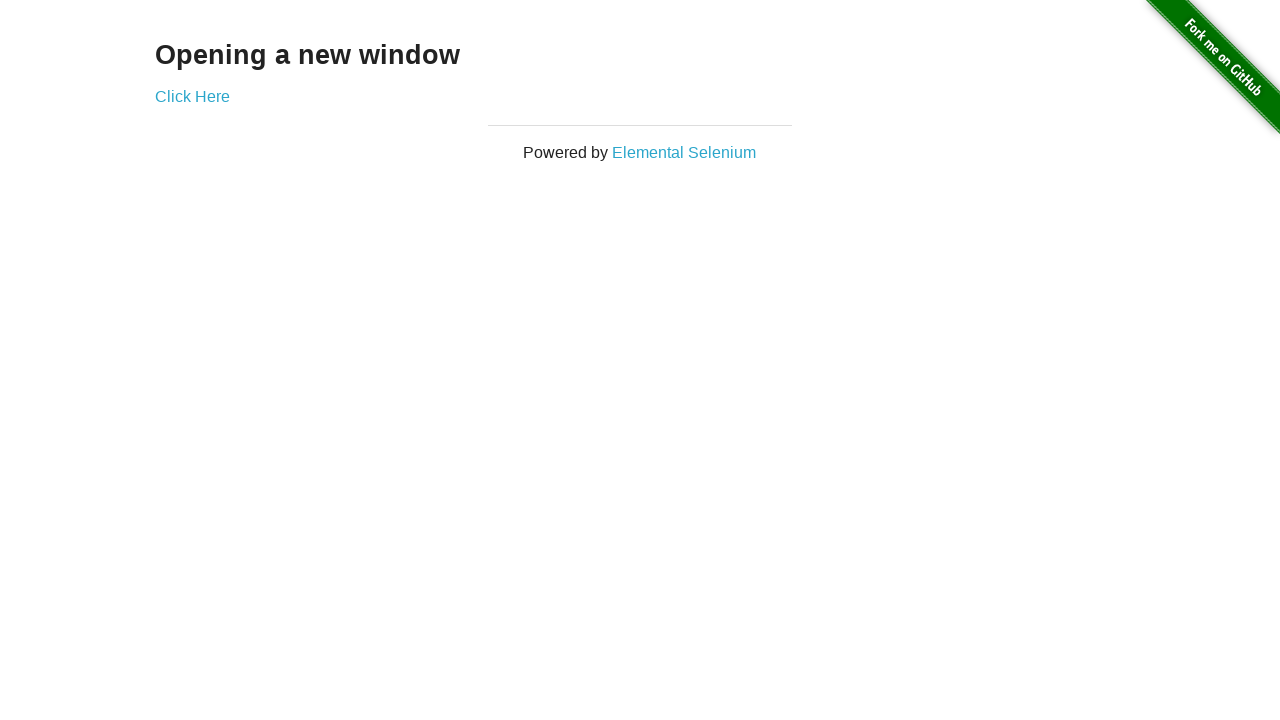

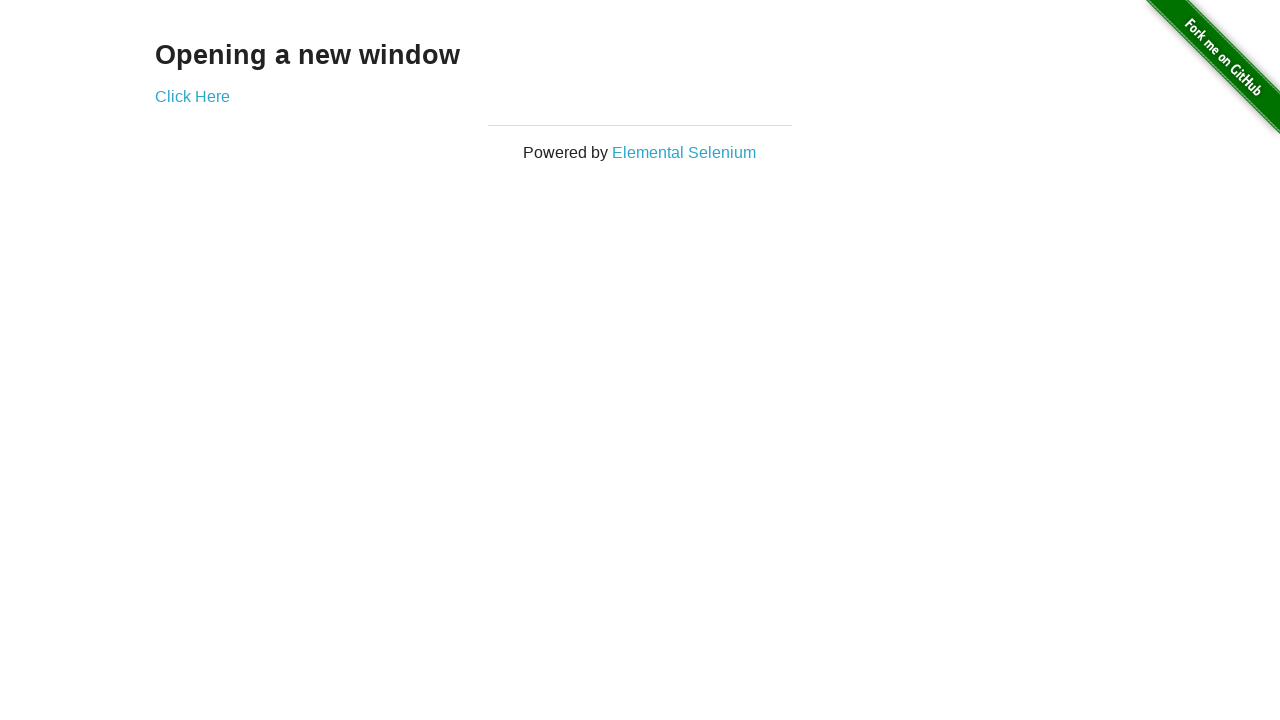